Tests resizable element functionality by locating a resize handle and dragging it to resize the element using mouse move, down, and up actions.

Starting URL: https://jqueryui.com/resources/demos/resizable/default.html

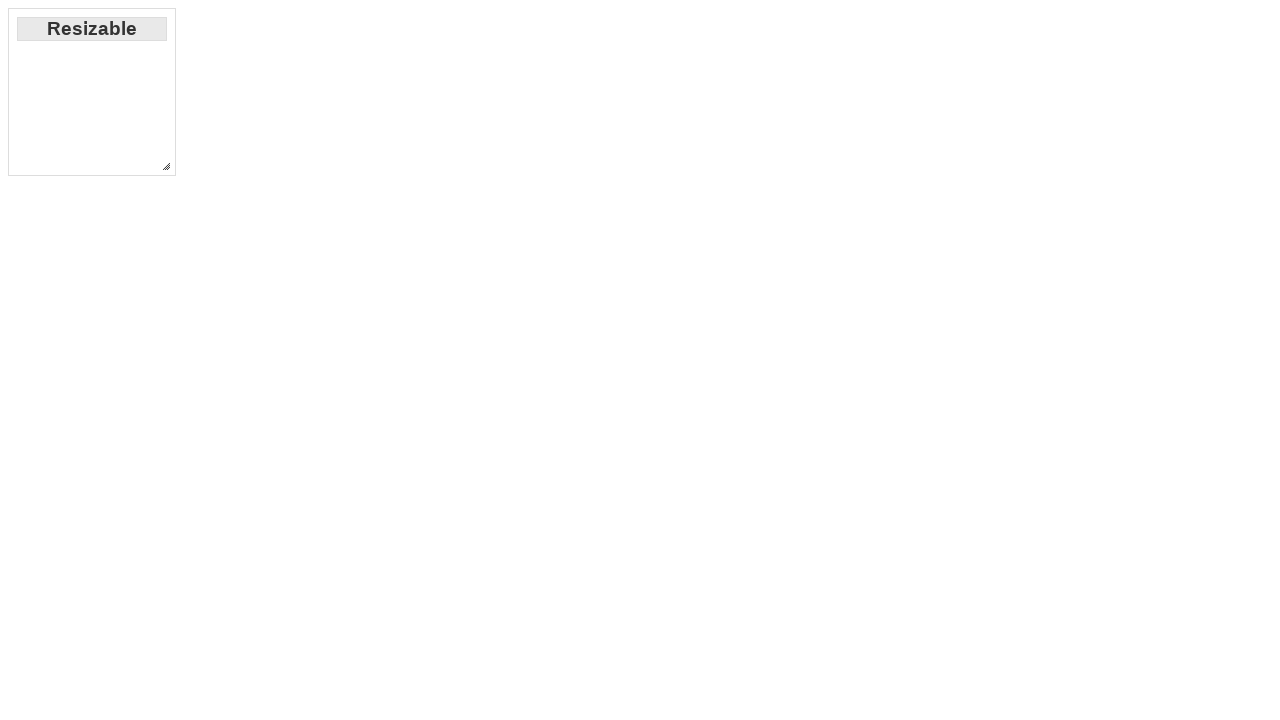

Located resize handle element
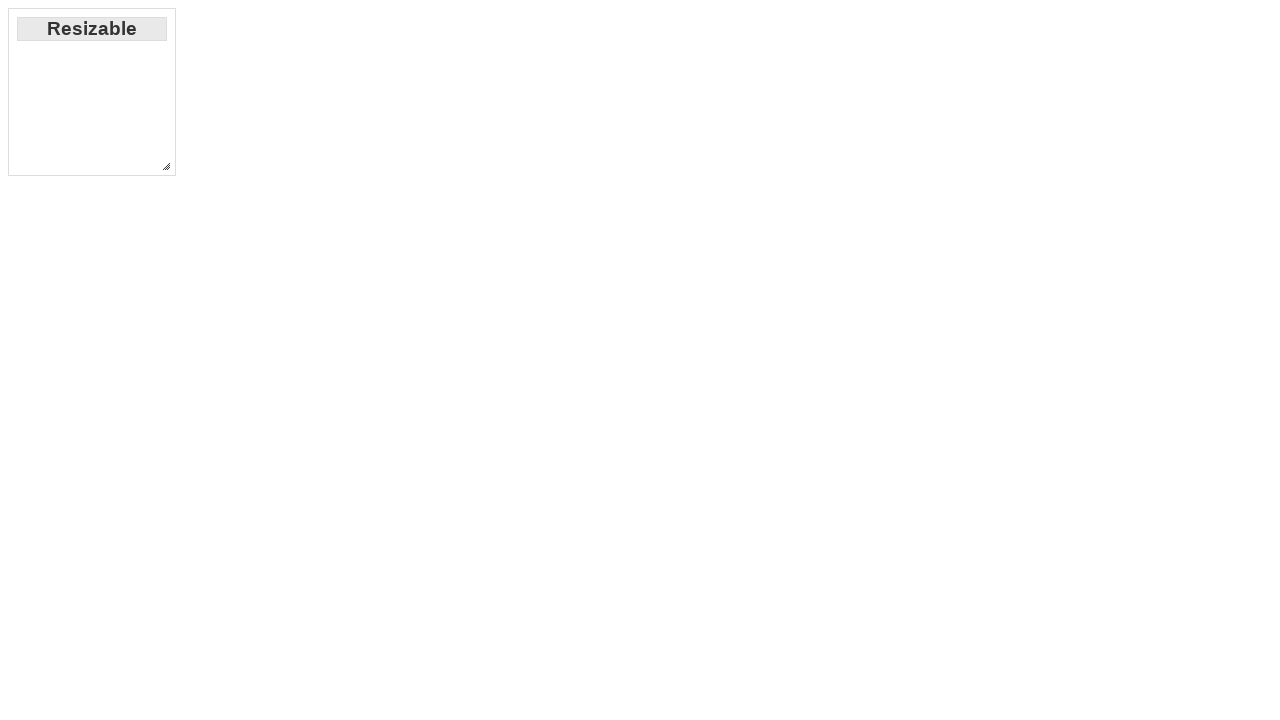

Resize handle became visible
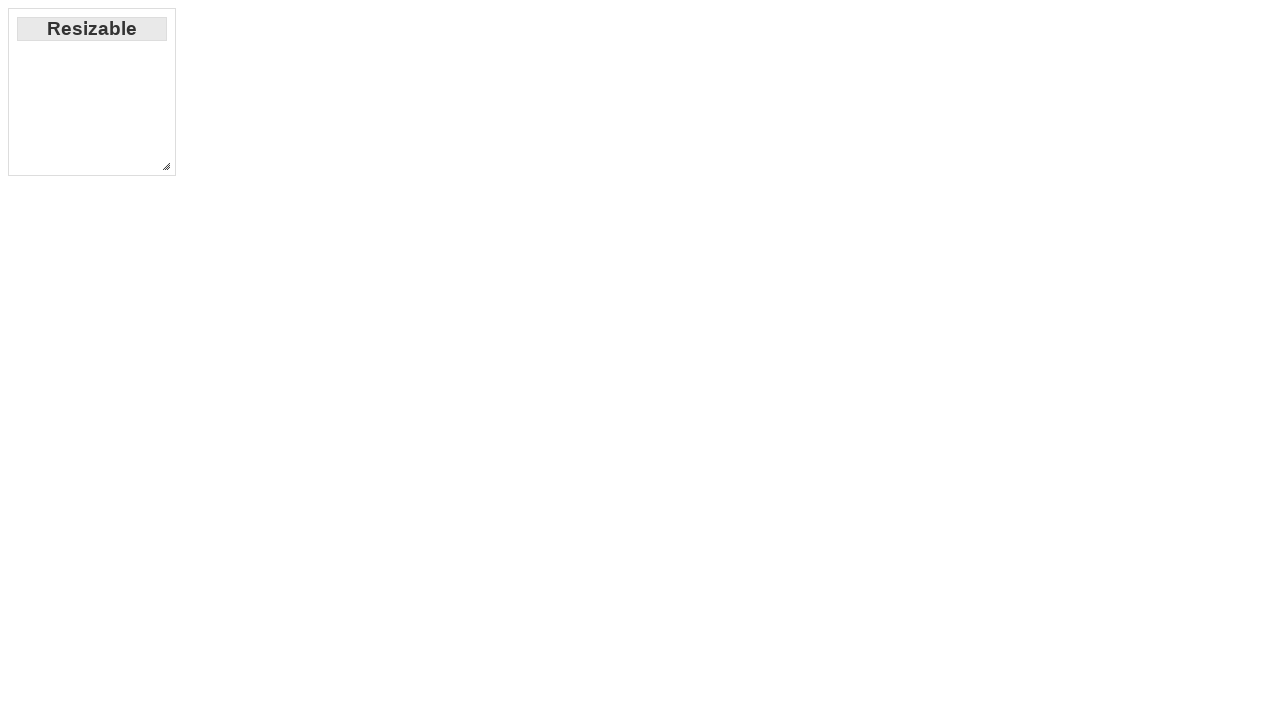

Retrieved bounding box of resize handle
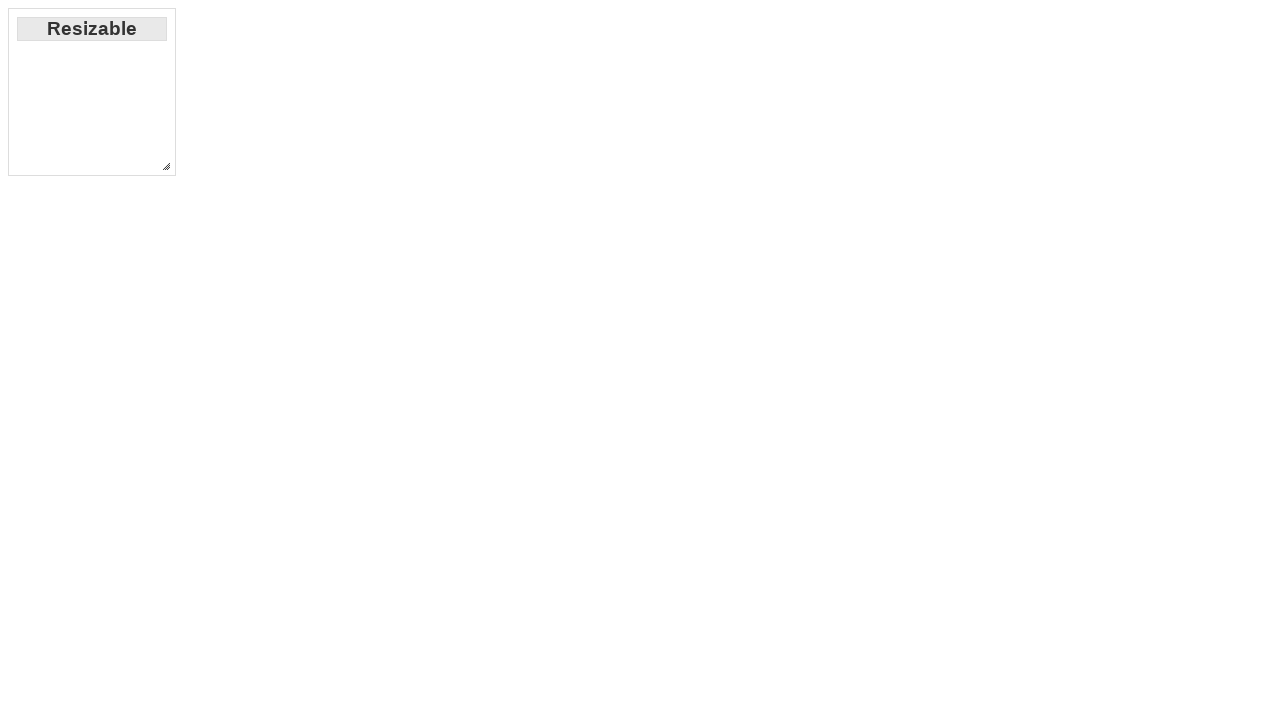

Moved mouse to center of resize handle at (166, 166)
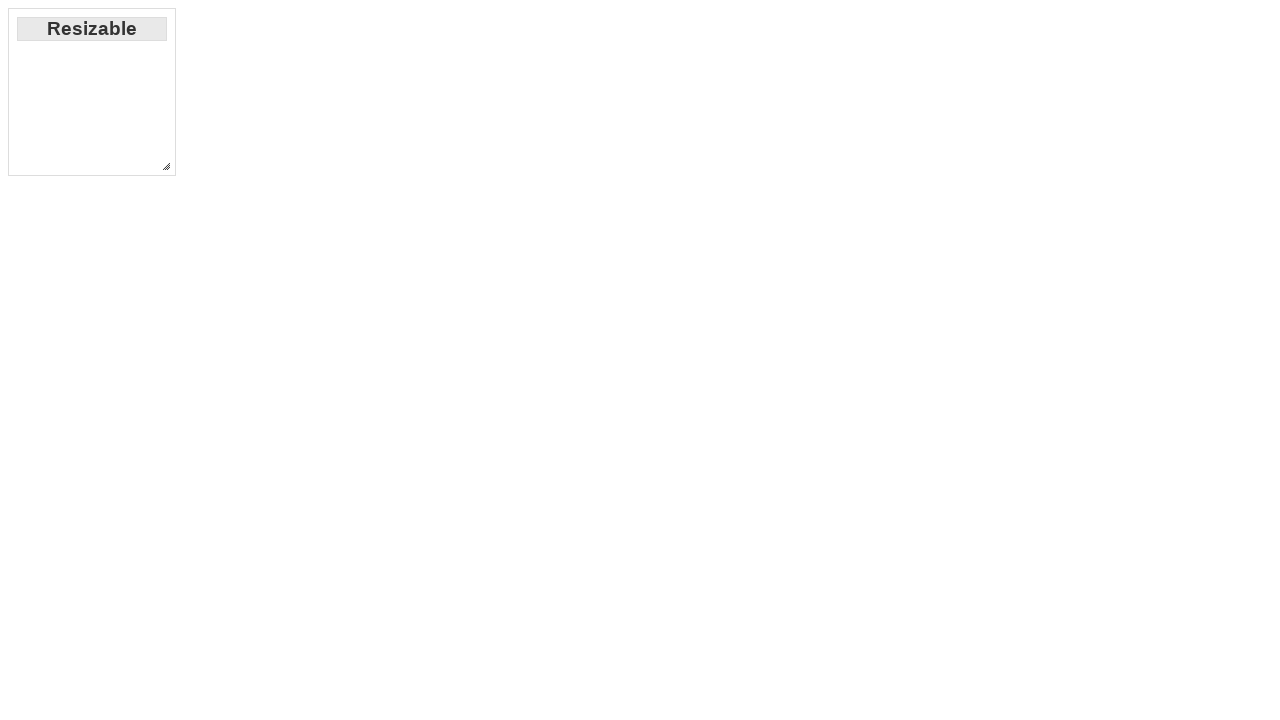

Pressed mouse button down to start dragging at (166, 166)
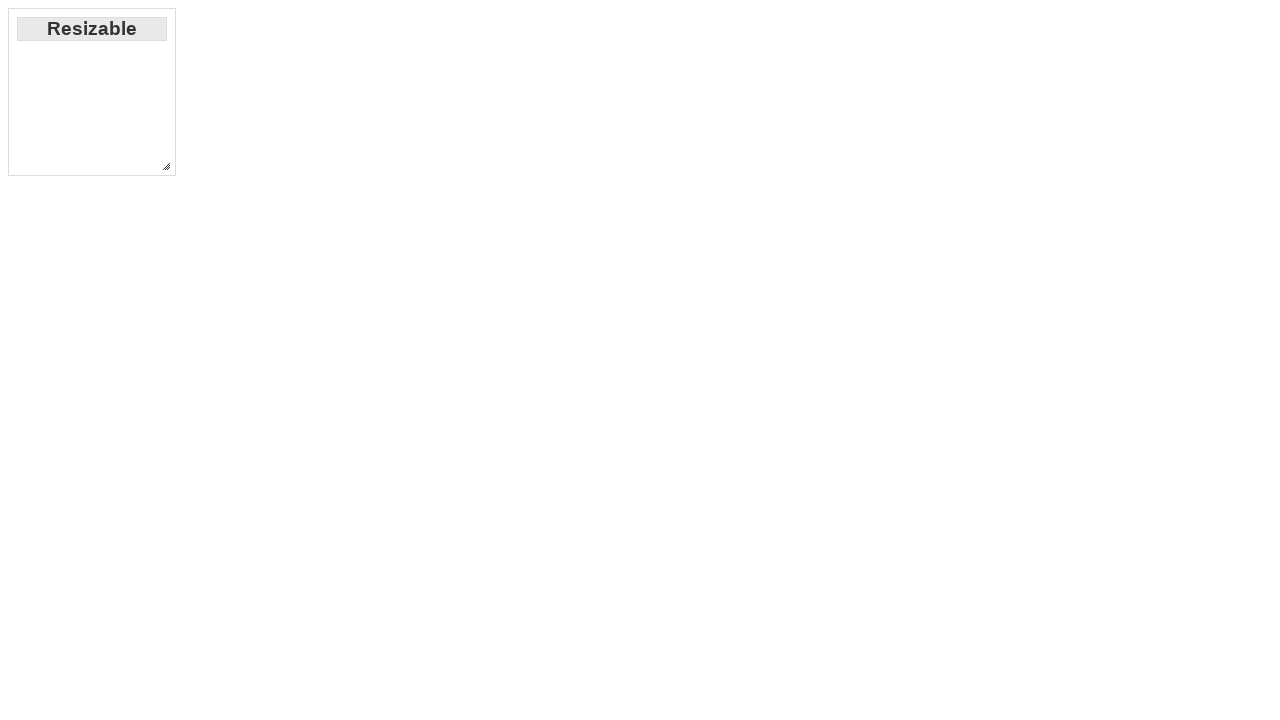

Dragged resize handle 400px in both directions at (558, 558)
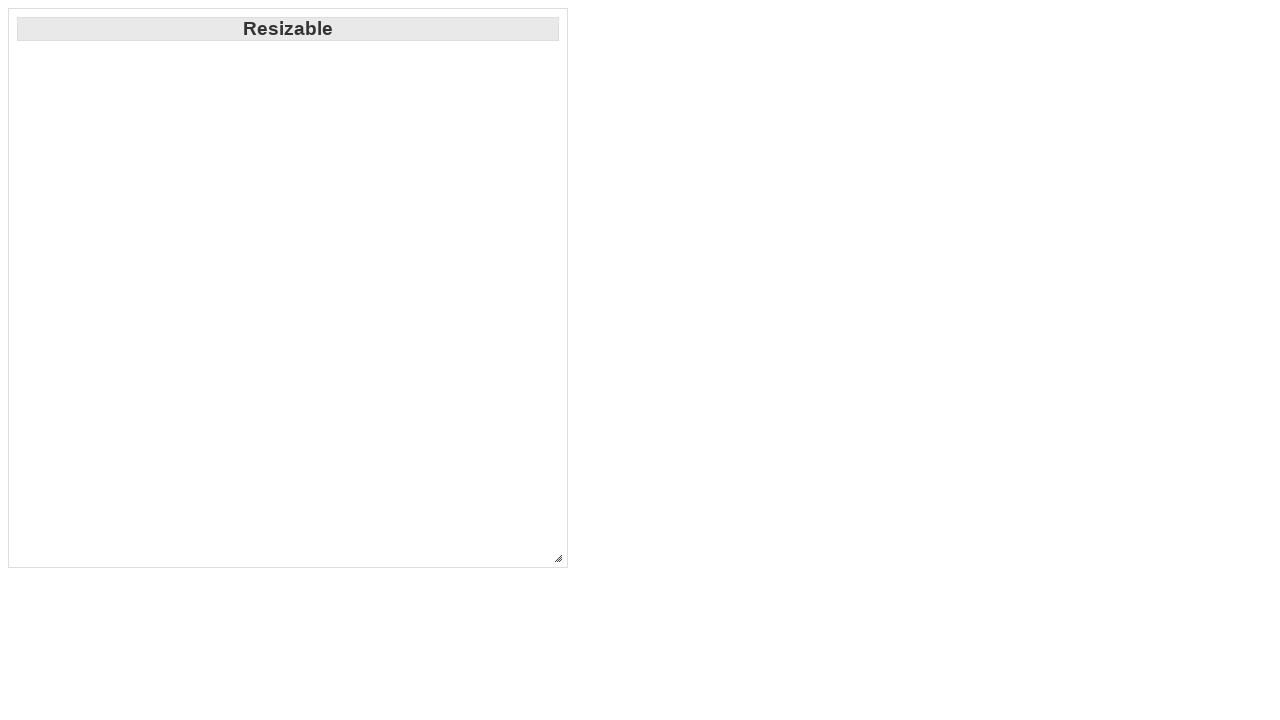

Released mouse button to complete resize operation at (558, 558)
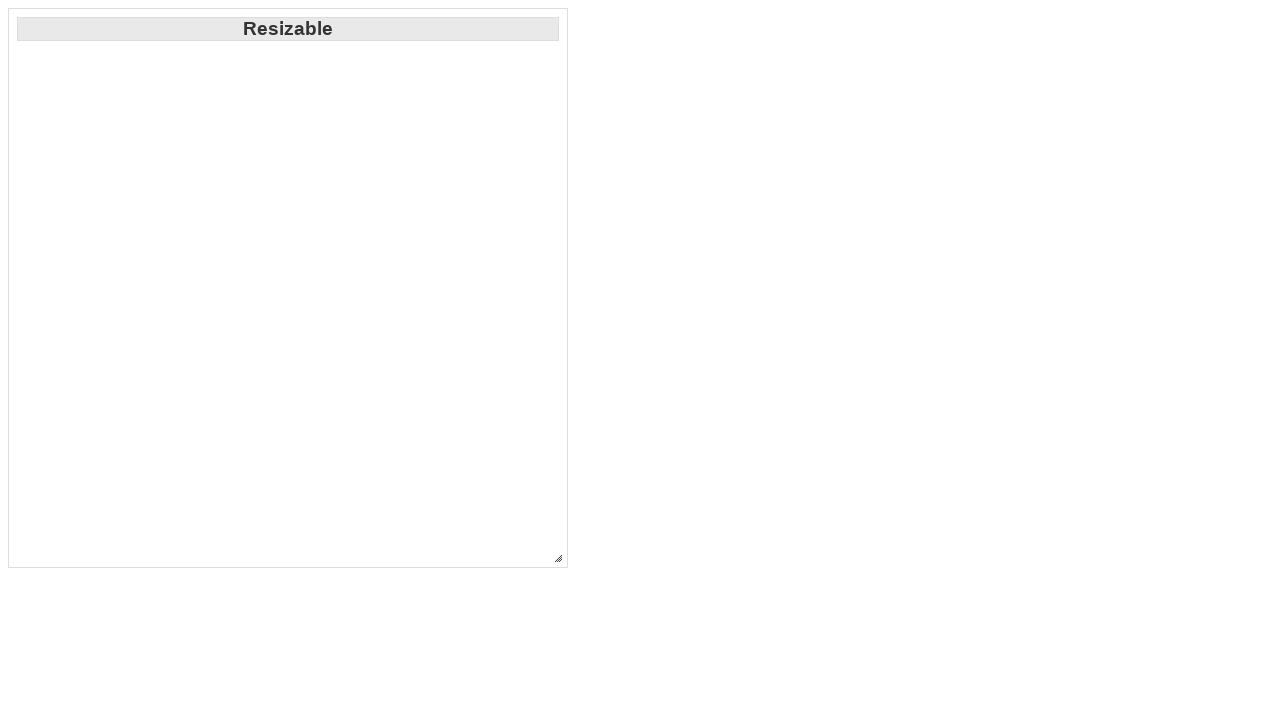

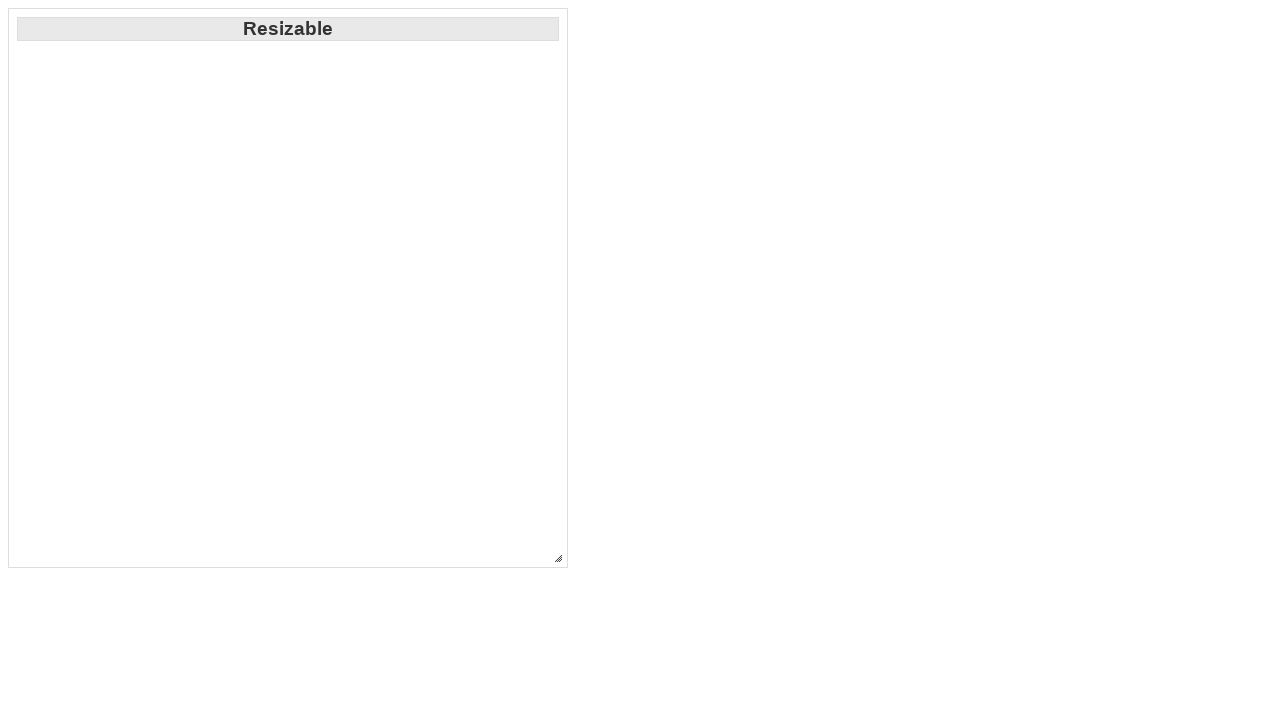